Tests form input functionality by entering a name in the name field on an automation practice page

Starting URL: https://rahulshettyacademy.com/AutomationPractice/

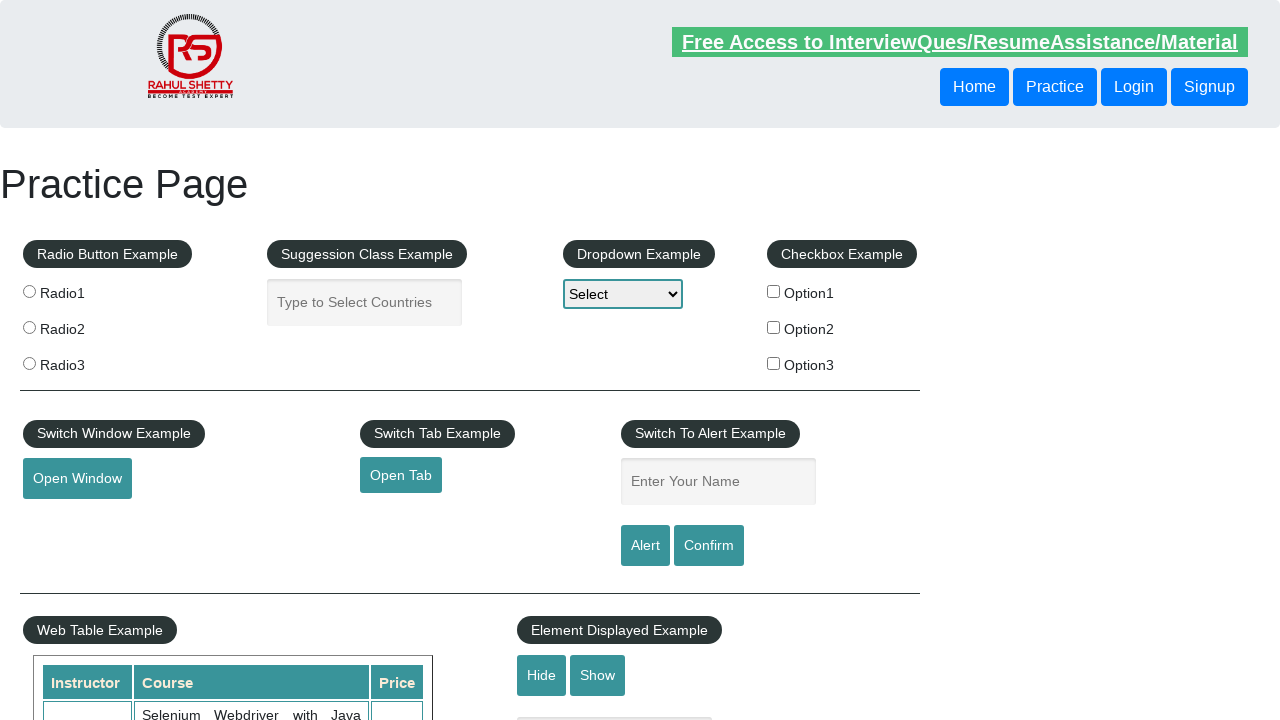

Filled name field with 'manish' on input#name
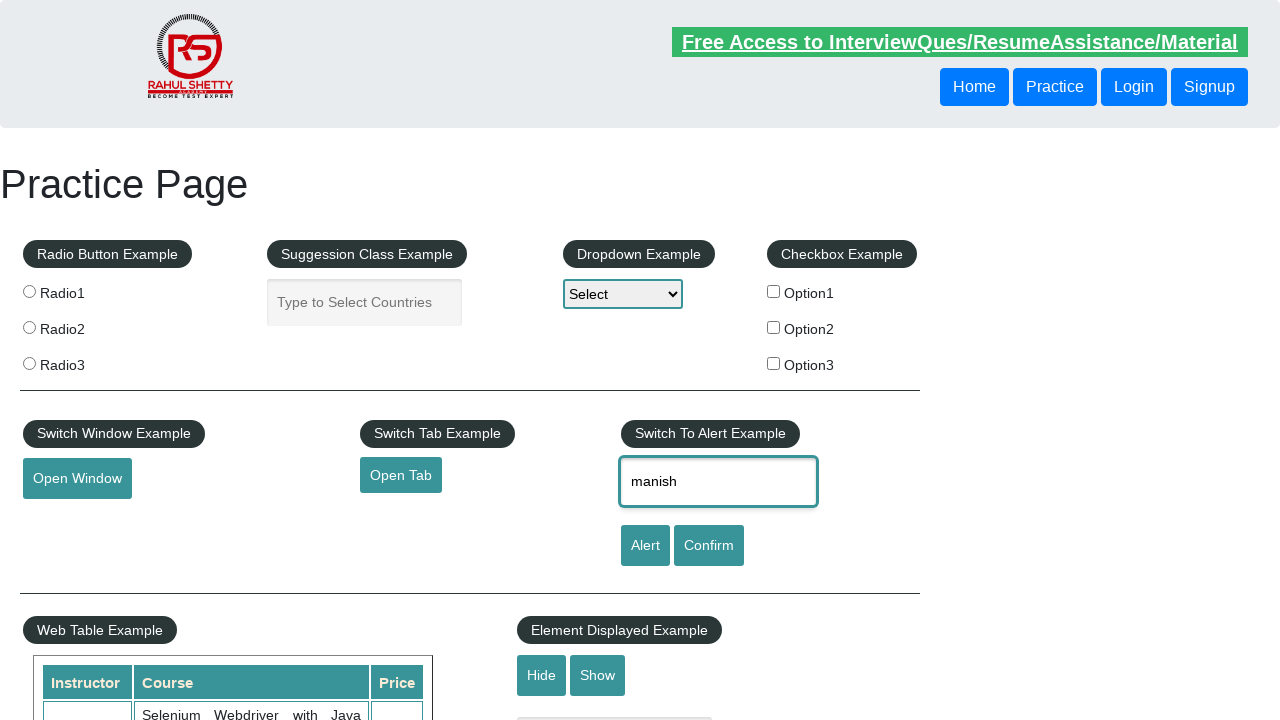

Verified that name field contains 'manish'
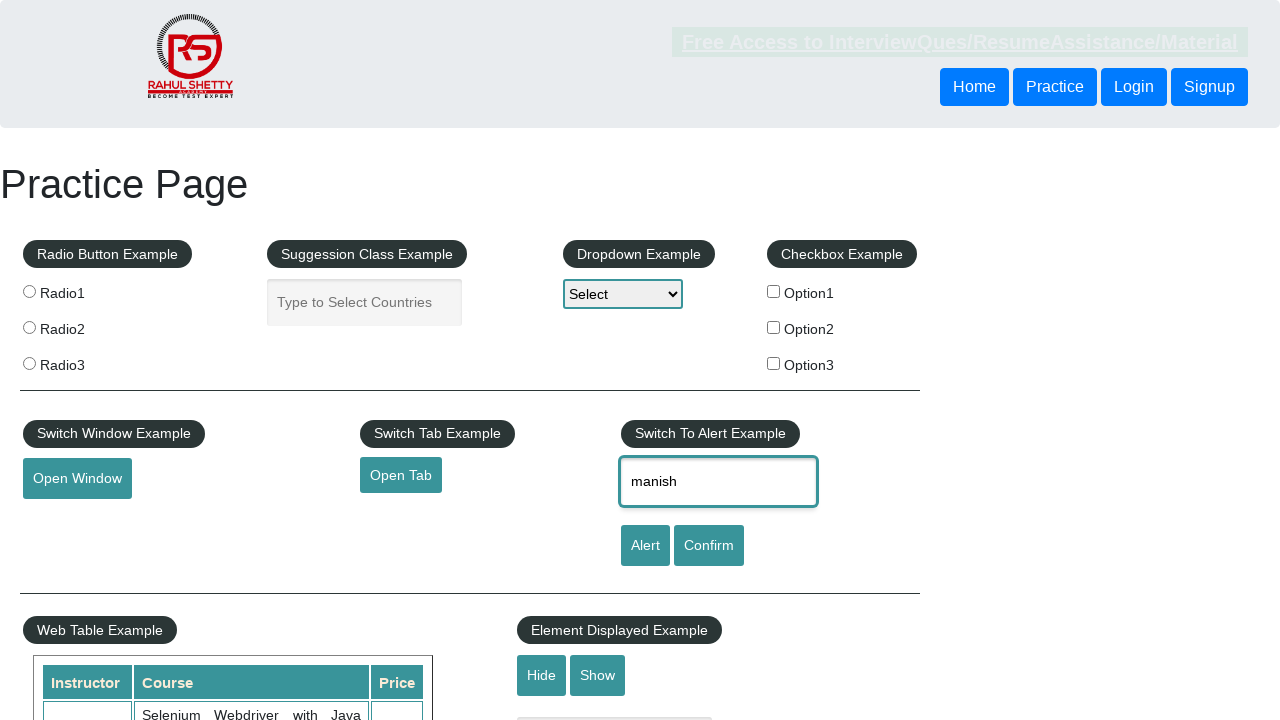

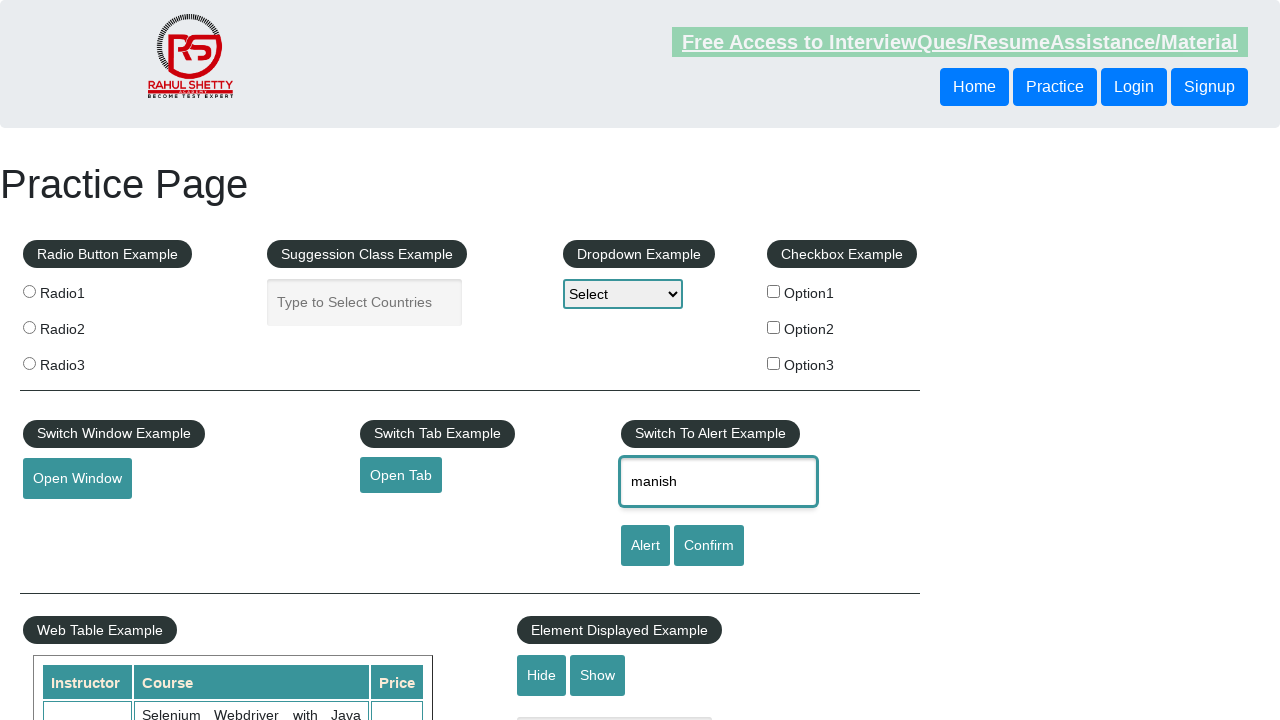